Tests selecting radio button options

Starting URL: https://bootswatch.com/darkly/

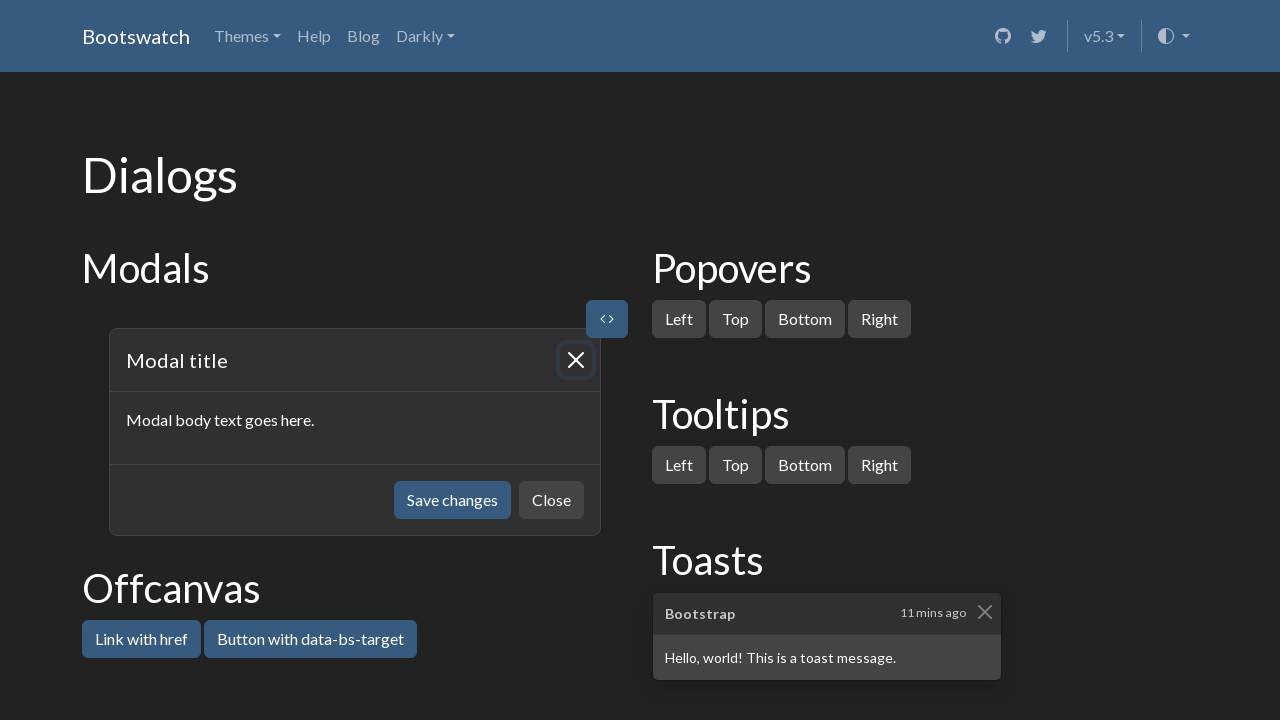

Selected radio button option two at (90, 361) on internal:label="Option two can be something else and selecting it will deselect 
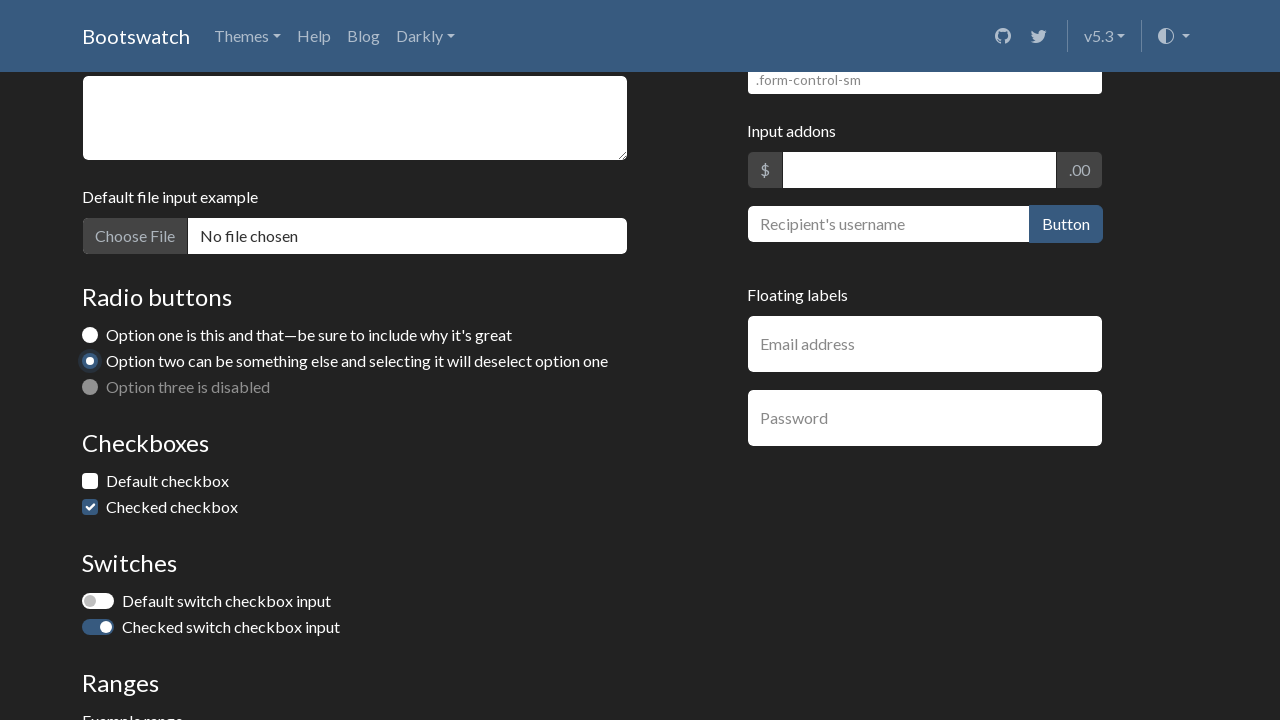

Selected radio button option one at (90, 335) on internal:label="Option one is this and that\u2014be sure to include why it's gre
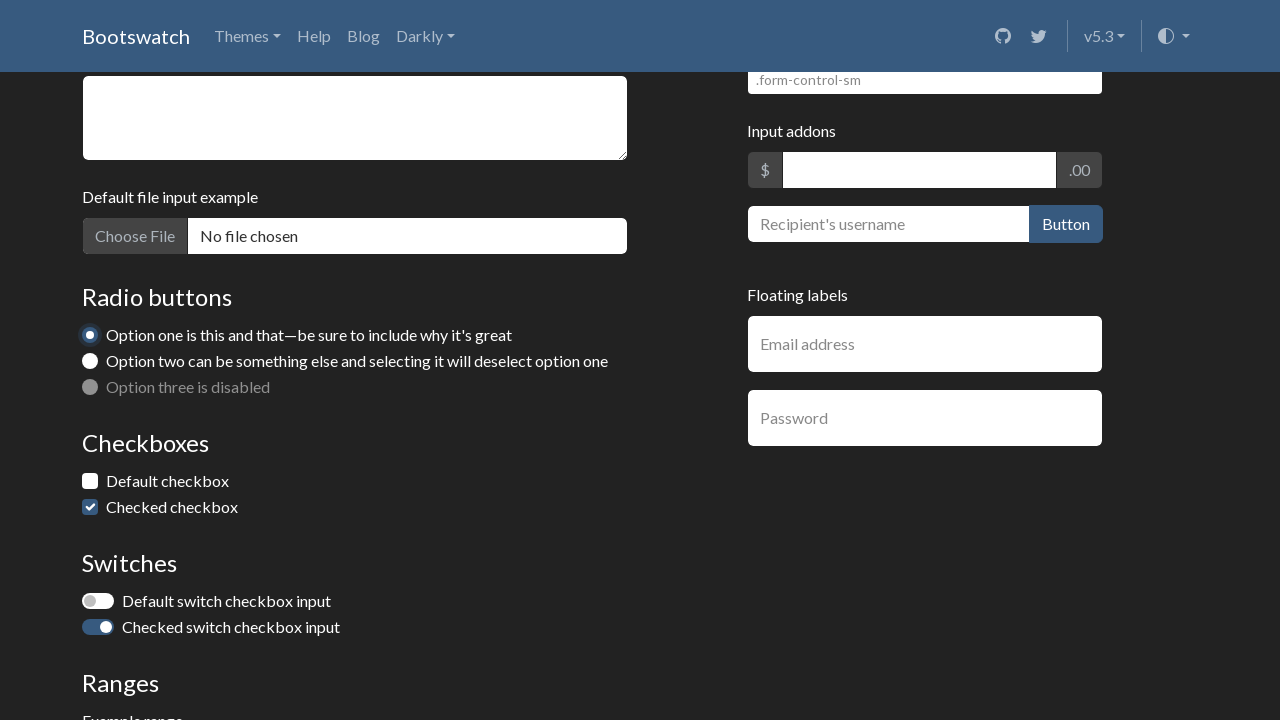

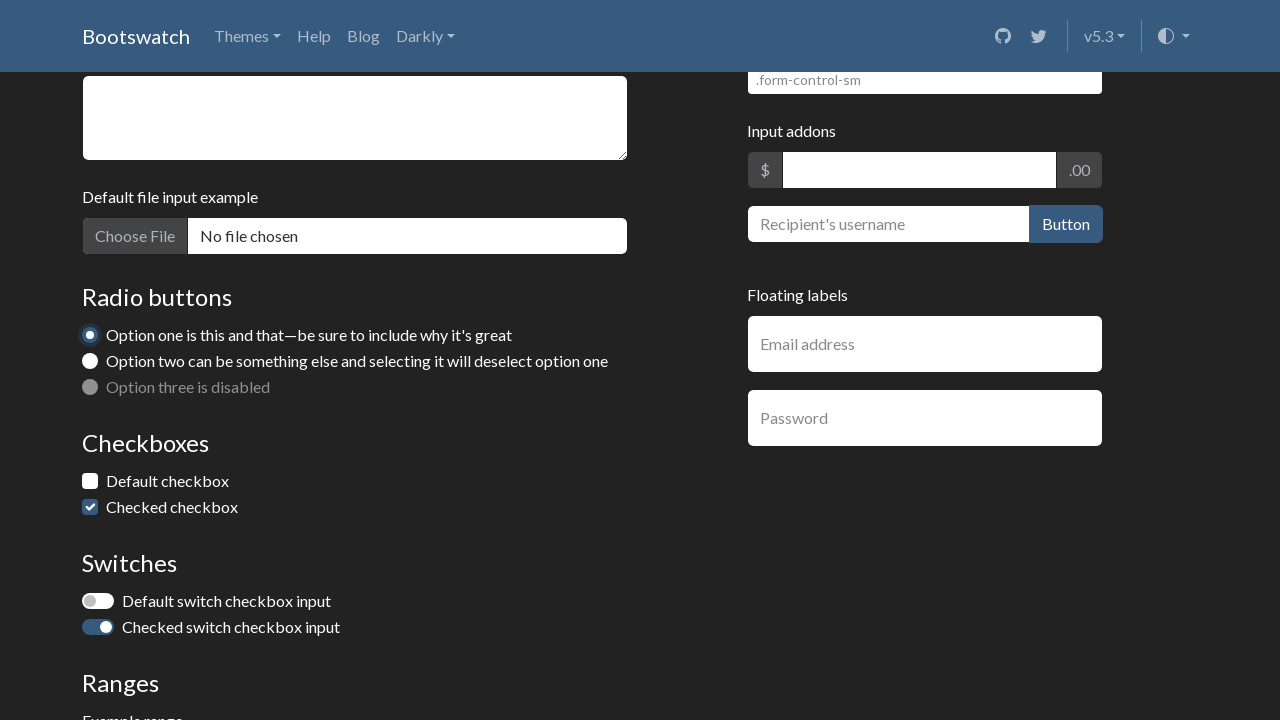